Tests a table-based obstacle by searching for the number 15 in a random table and entering True or False based on whether it's found

Starting URL: https://obstaclecourse.tricentis.com/Obstacles/Next?oId=41036

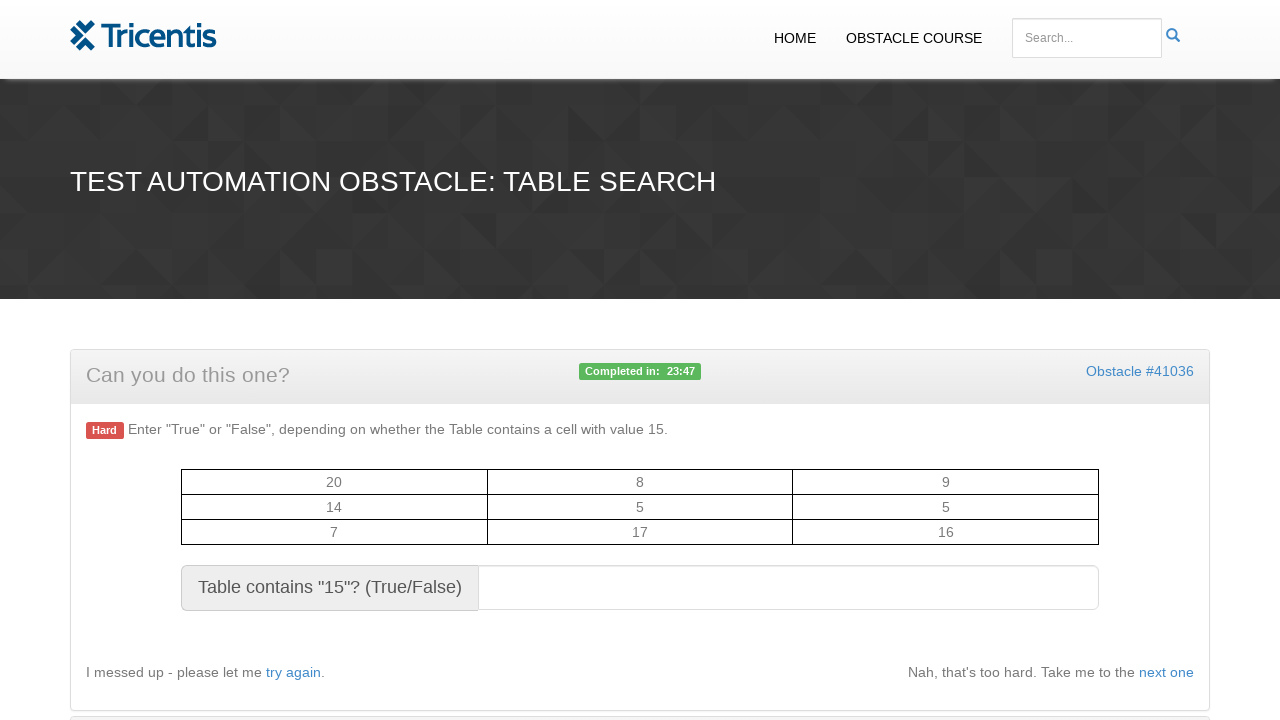

Located the random table element
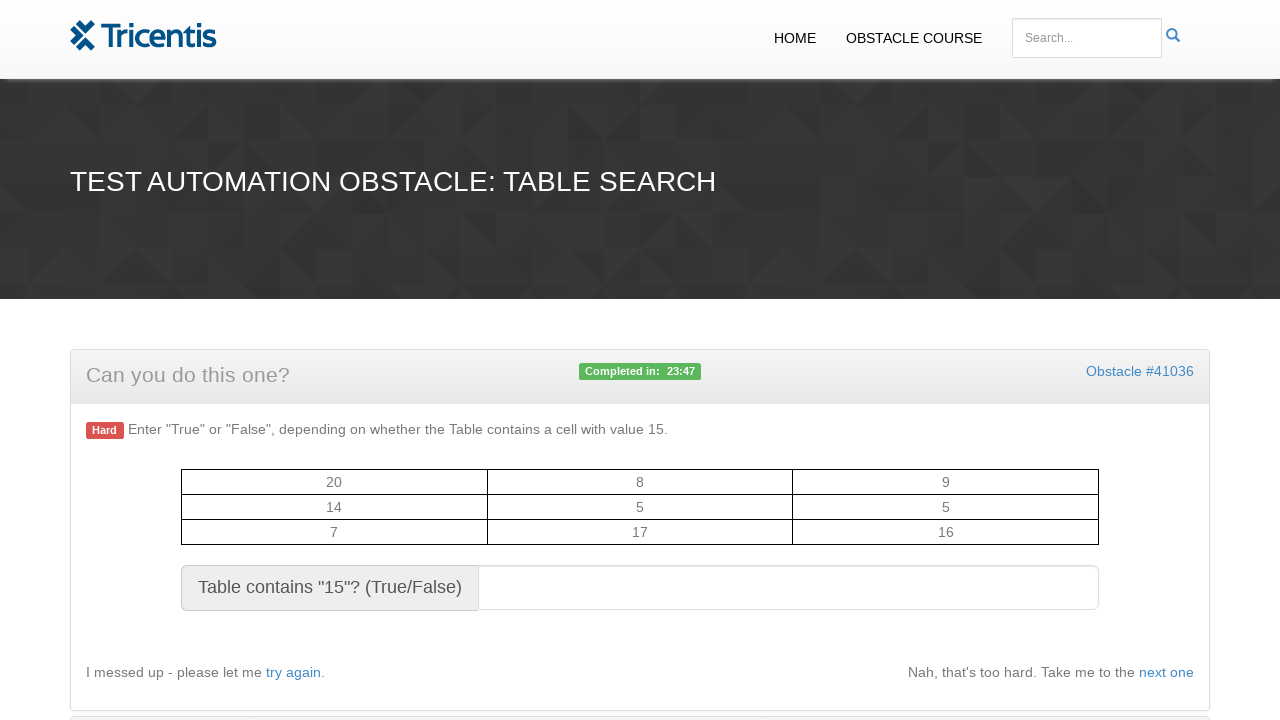

Retrieved all table rows
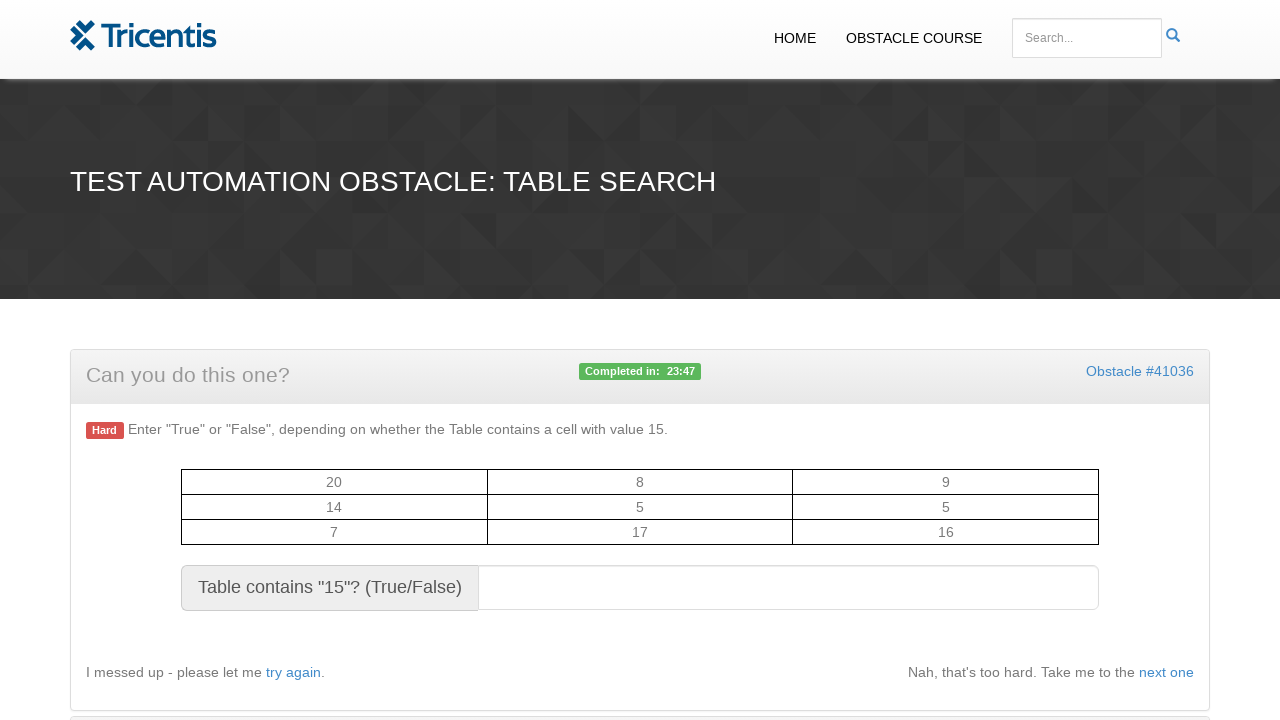

Located the result text input field
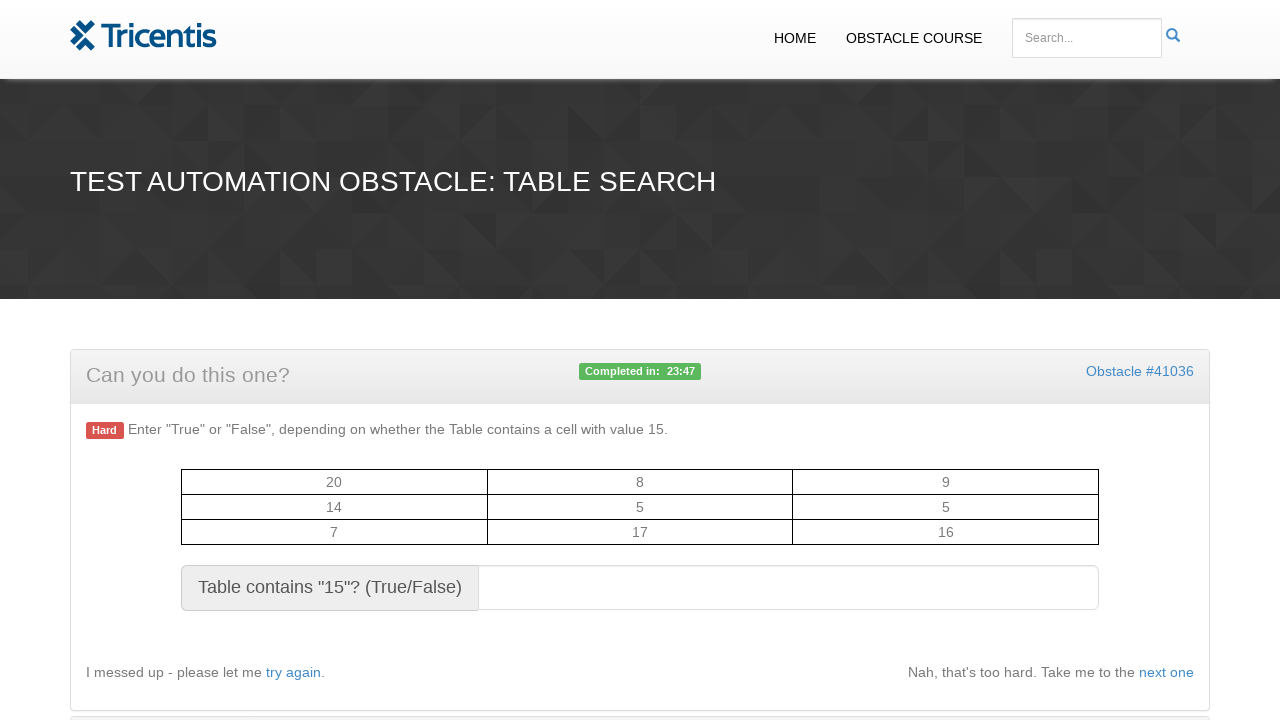

Retrieved text from table row: '20	8	9'
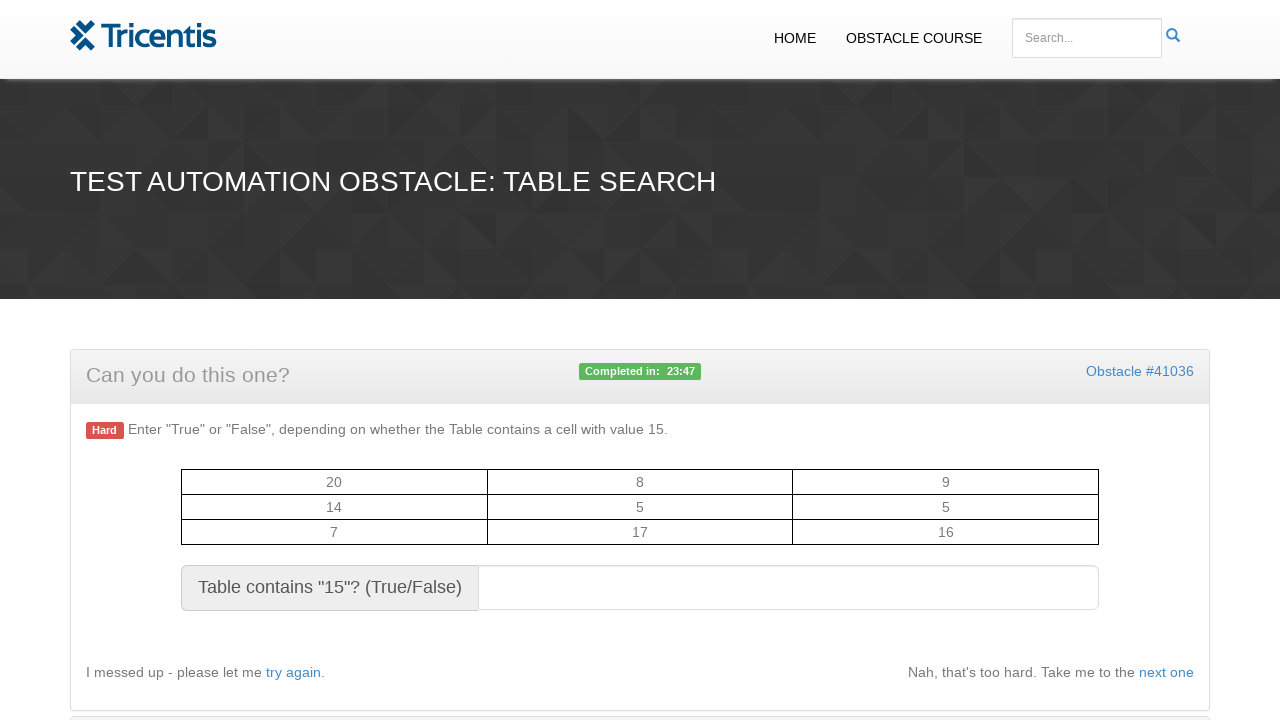

Retrieved text from table row: '14	5	5'
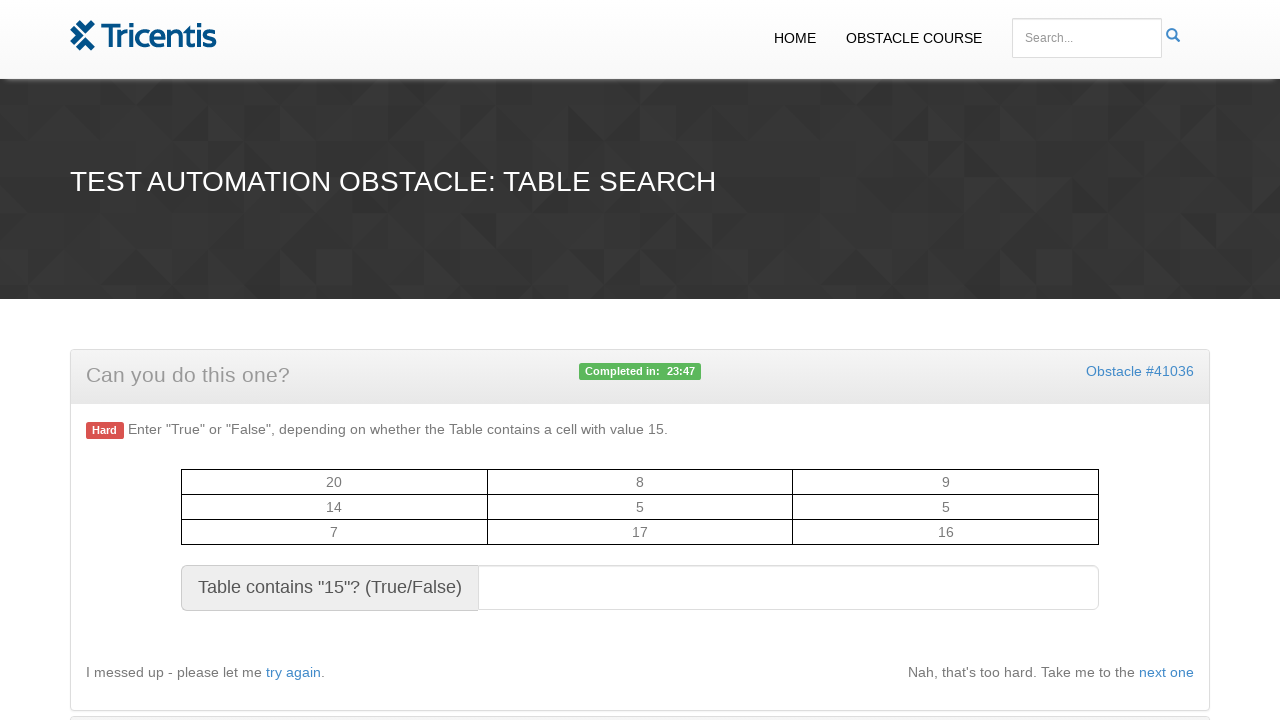

Retrieved text from table row: '7	17	16'
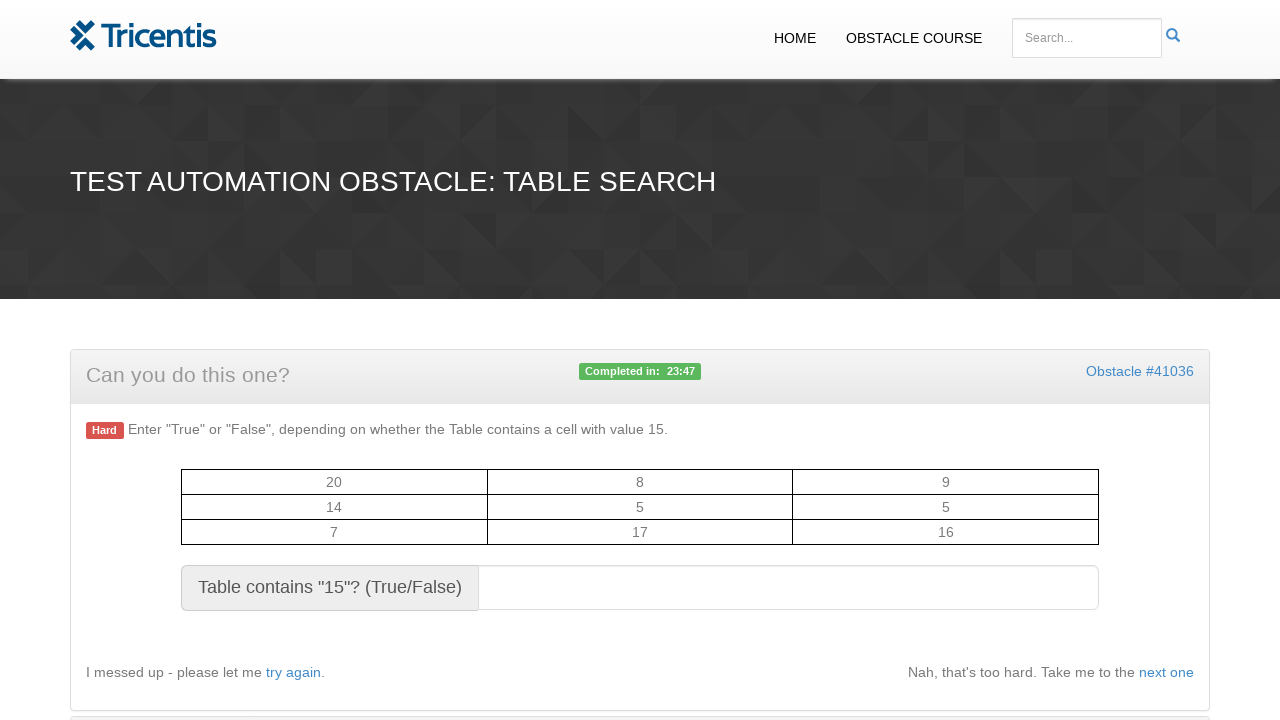

Entered 'False' in result field because 15 was not found on #resulttext
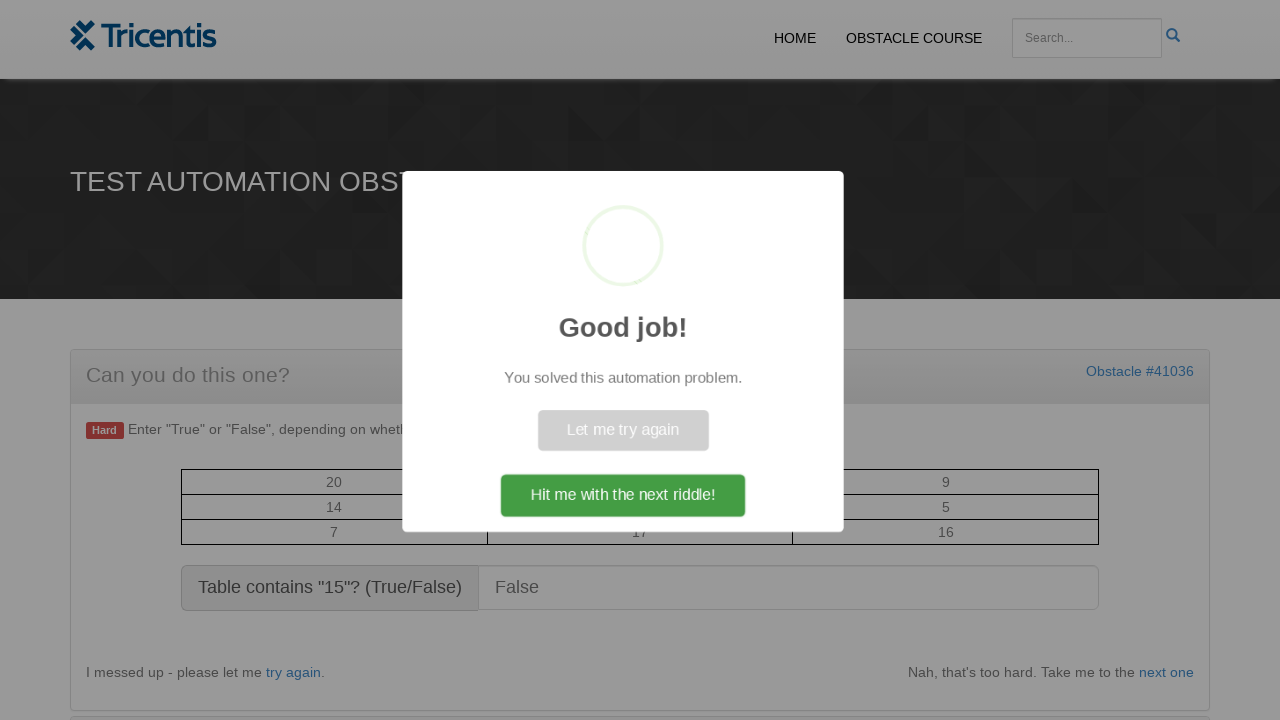

Success popup appeared
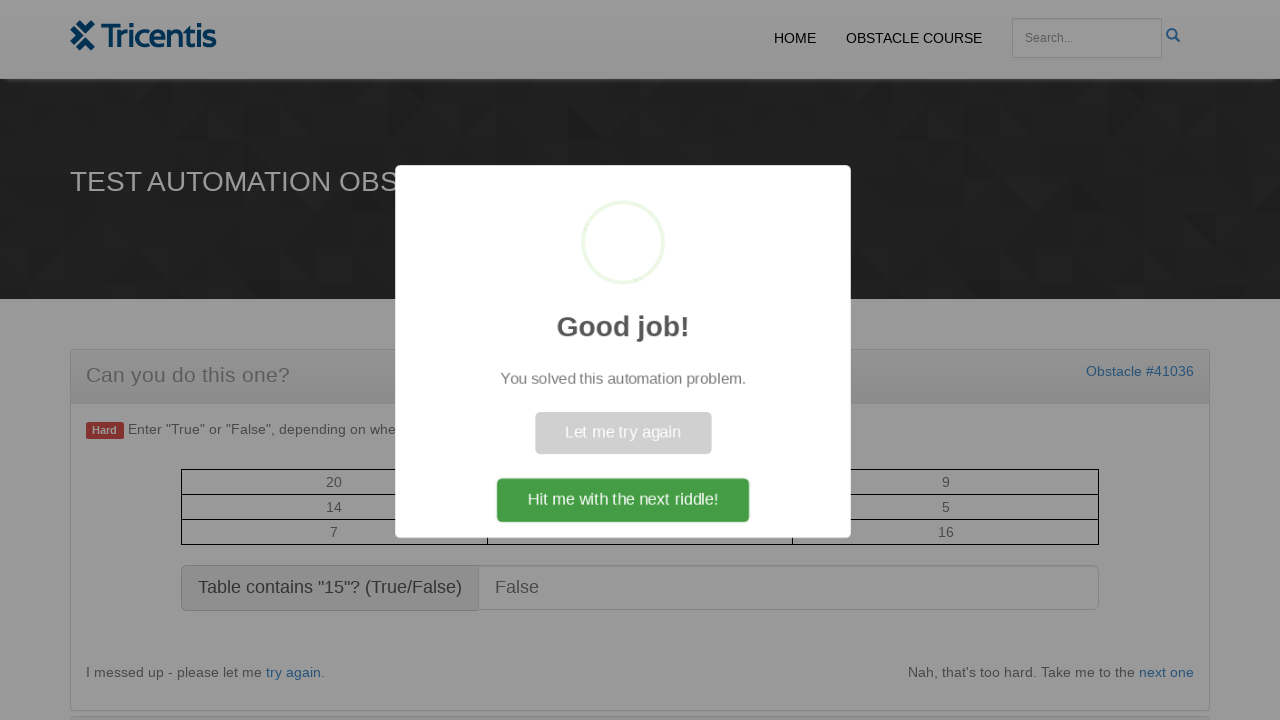

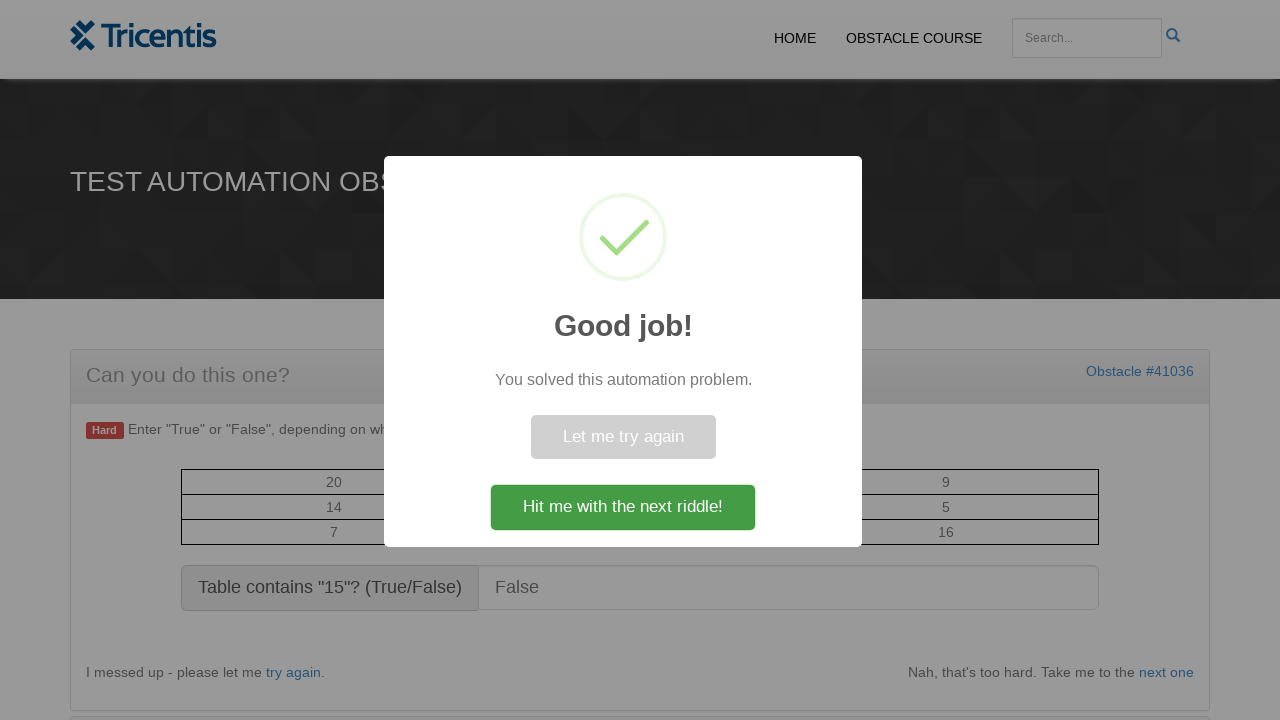